Tests infinite scroll functionality by scrolling down the page multiple times and waiting for content to load after each scroll

Starting URL: http://the-internet.herokuapp.com/infinite_scroll

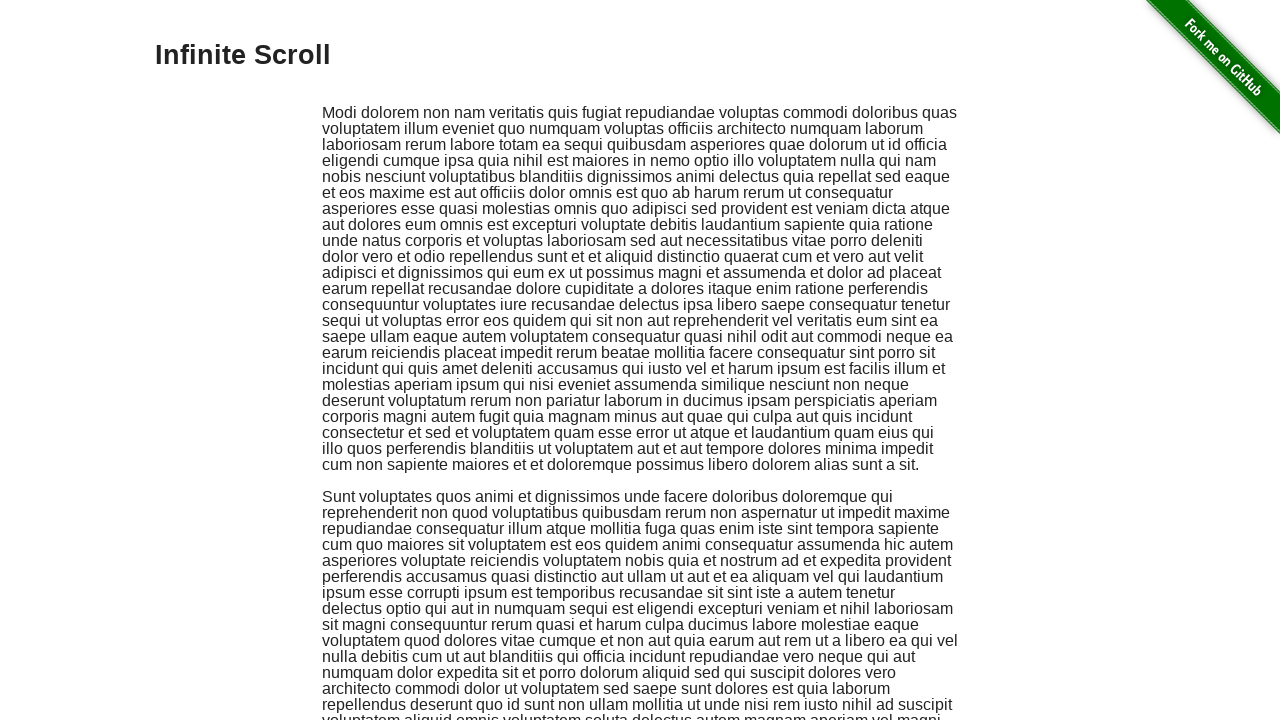

Waited for initial loading indicator to disappear
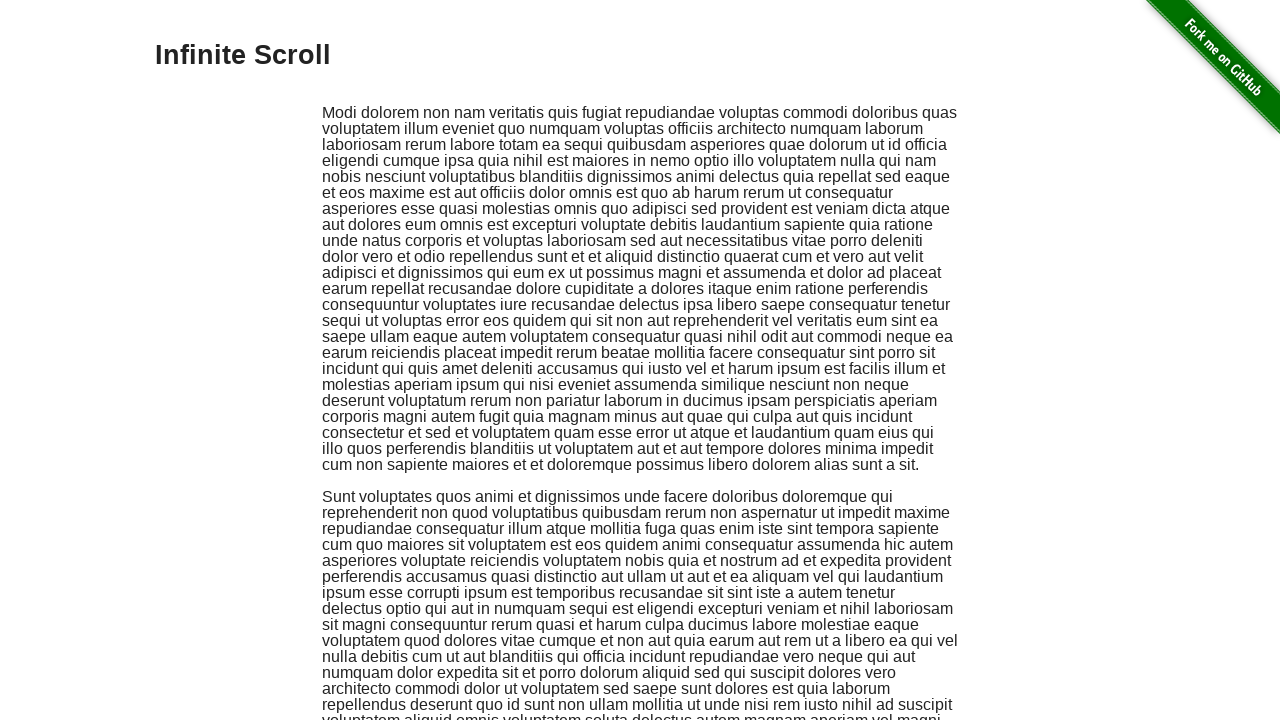

Scrolled to bottom of page (scroll 1 of 3)
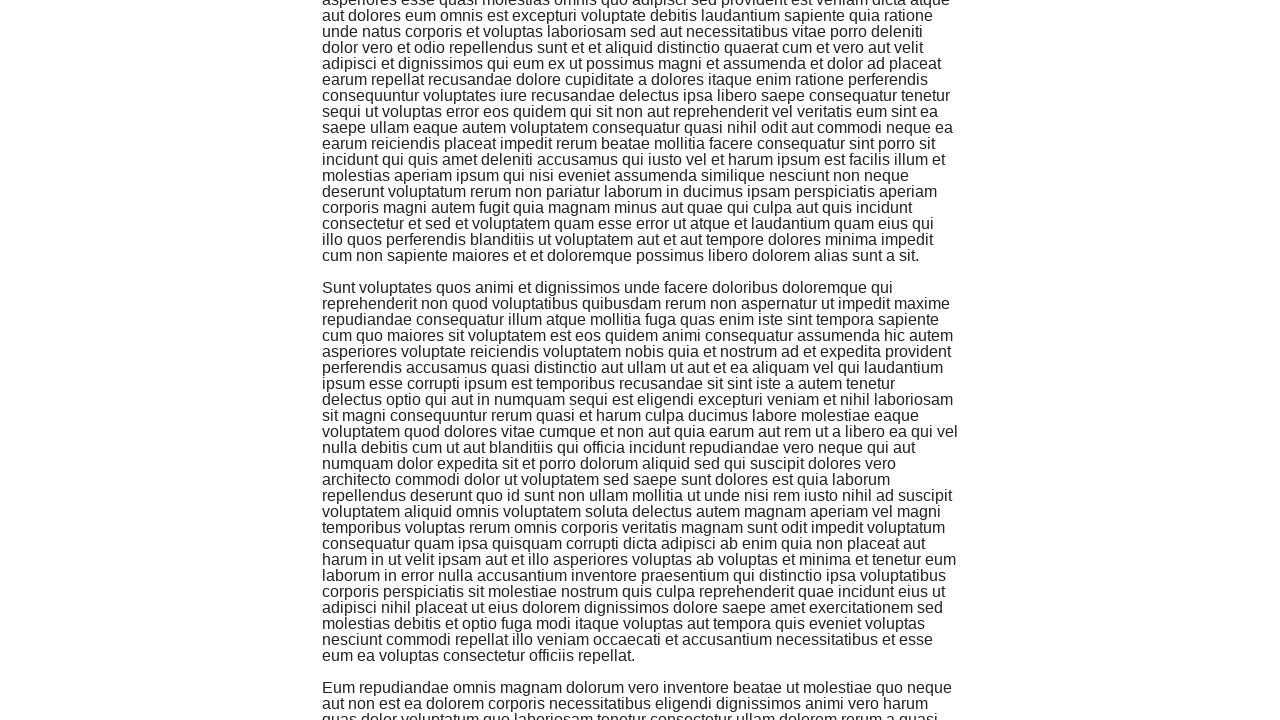

Waited for content to load after scroll 1
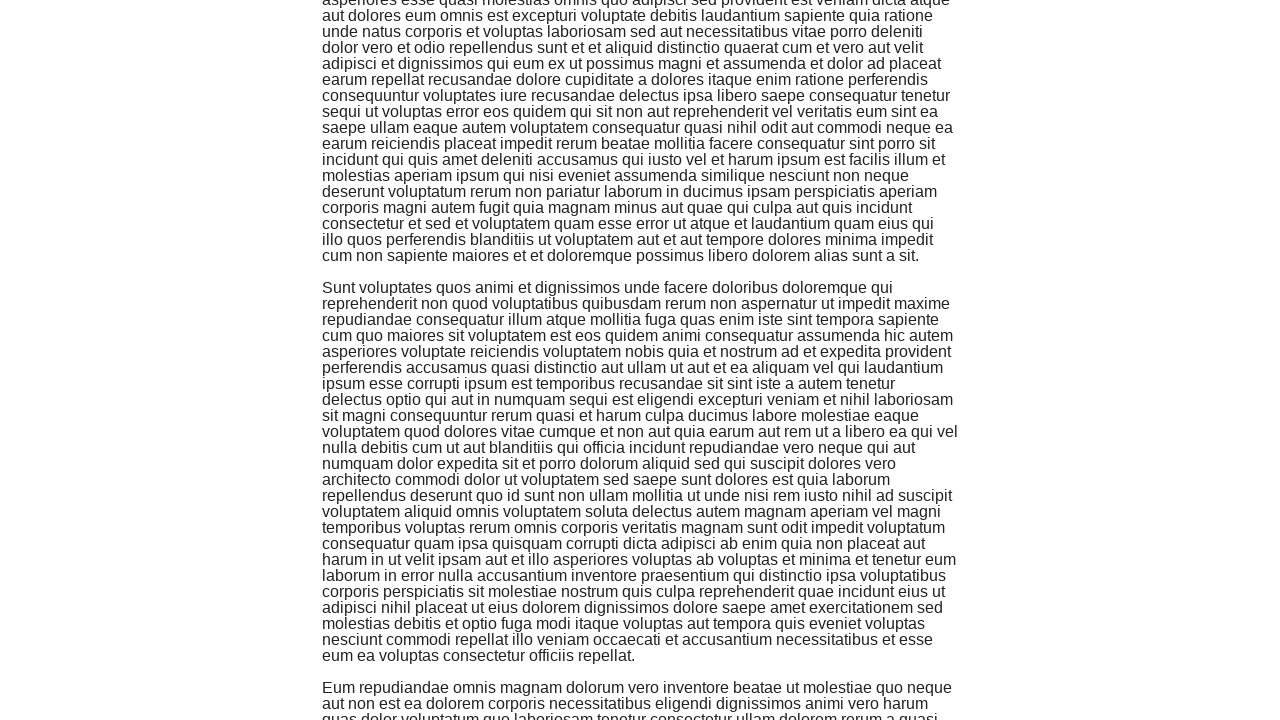

Scrolled to bottom of page (scroll 2 of 3)
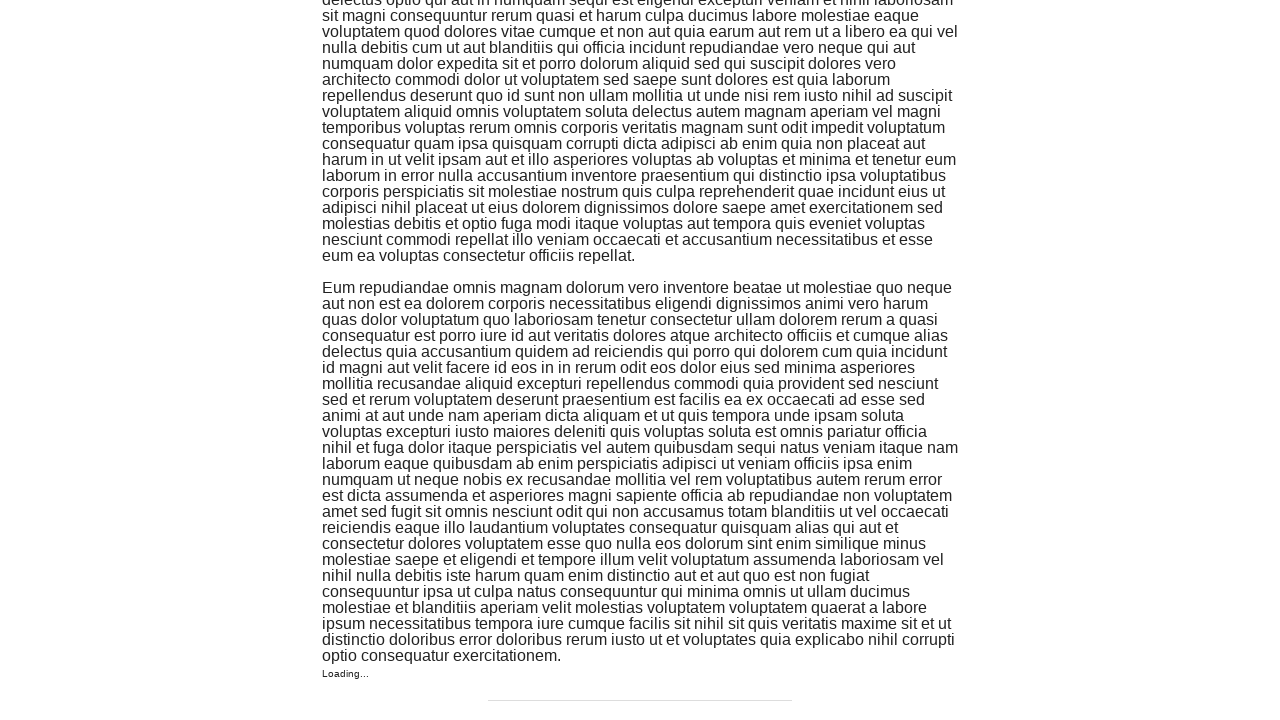

Waited for content to load after scroll 2
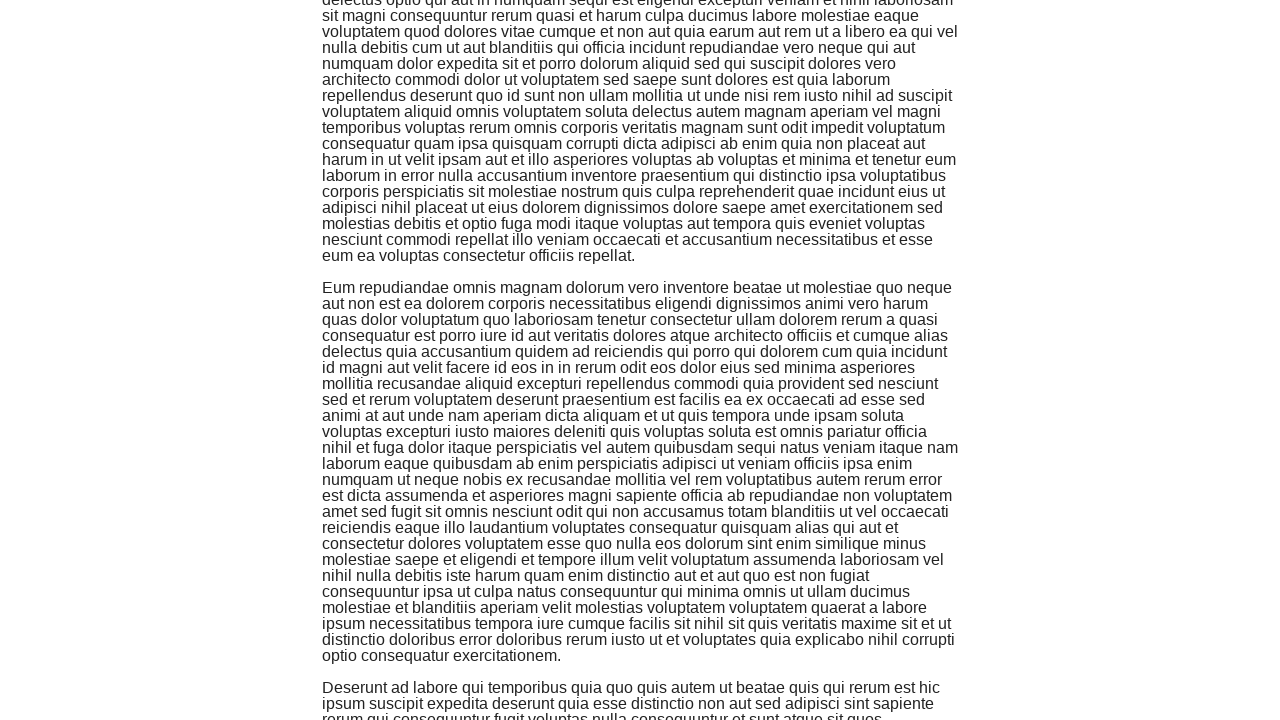

Scrolled to bottom of page (scroll 3 of 3)
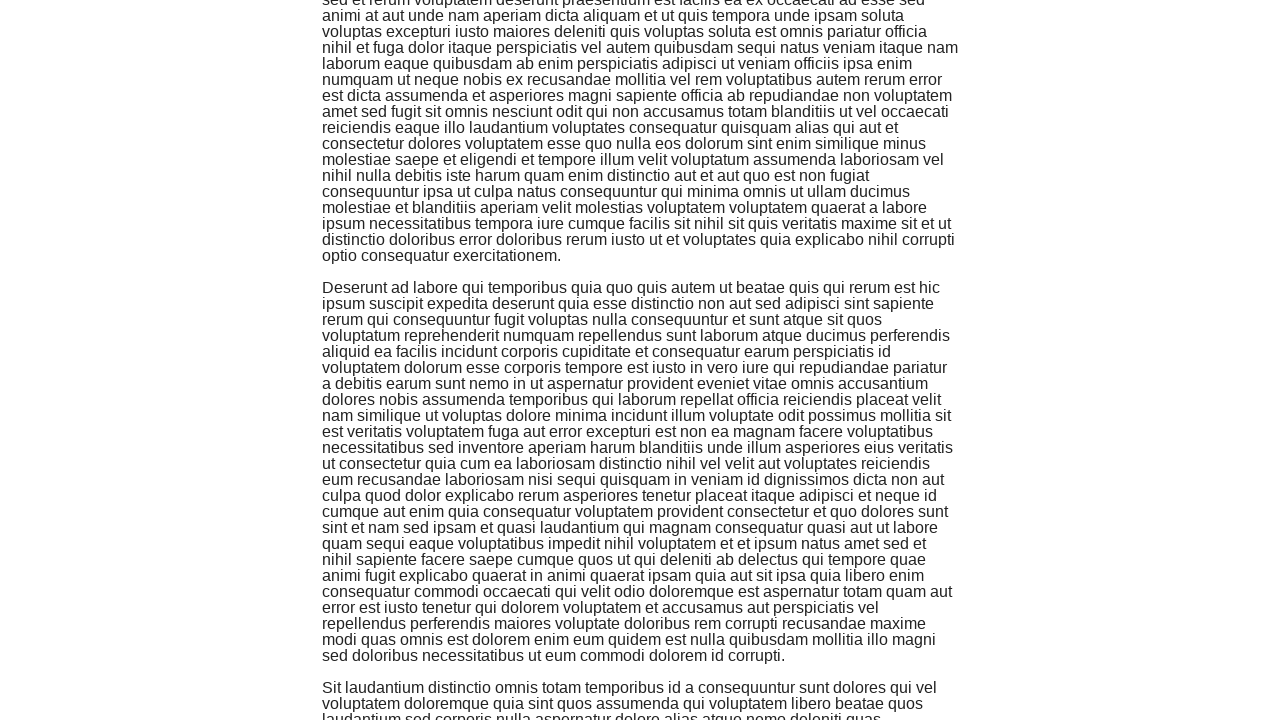

Waited for content to load after scroll 3
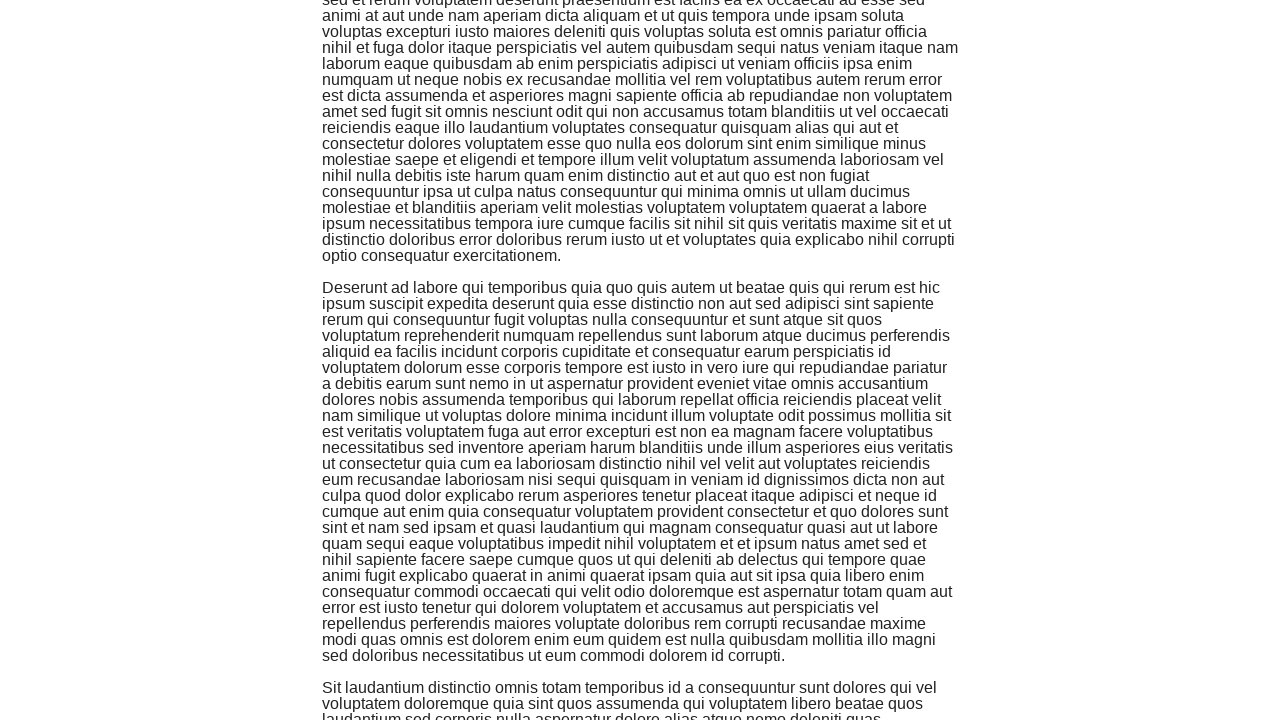

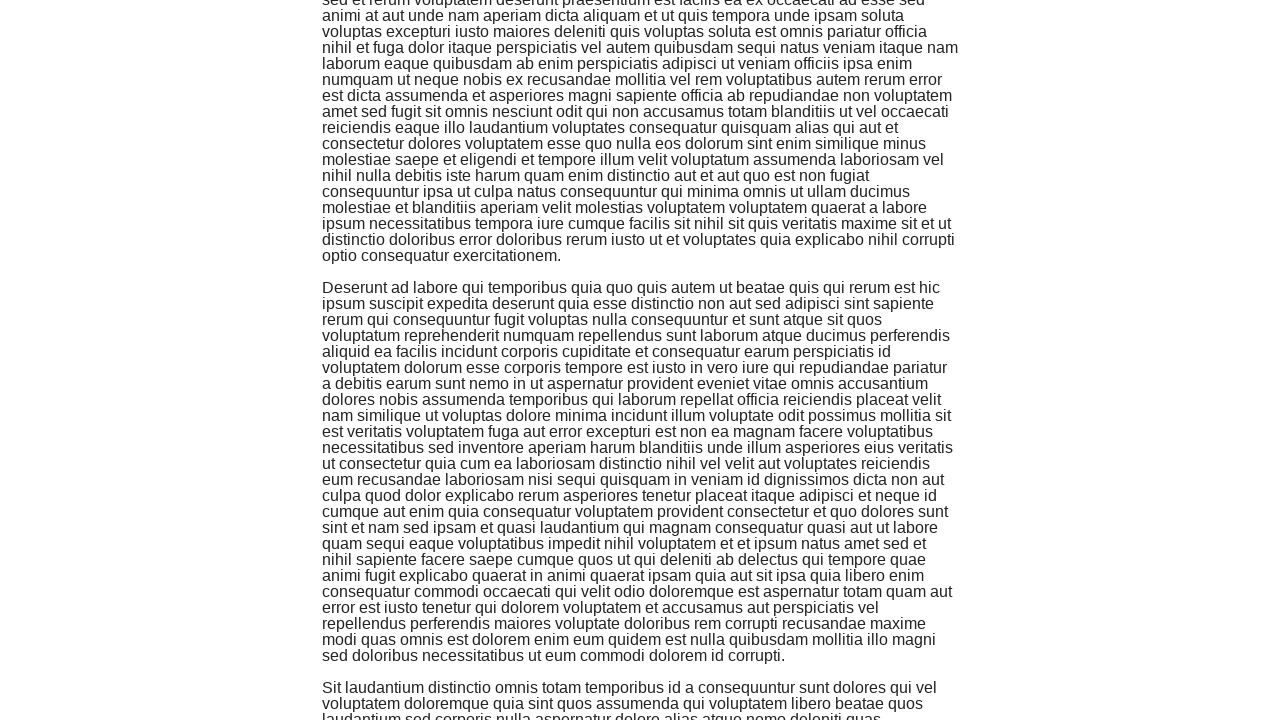